Tests the text box form on DemoQA by navigating to Elements section, clicking Text Box, filling out name, email, and address fields, then submitting and verifying the output

Starting URL: https://demoqa.com

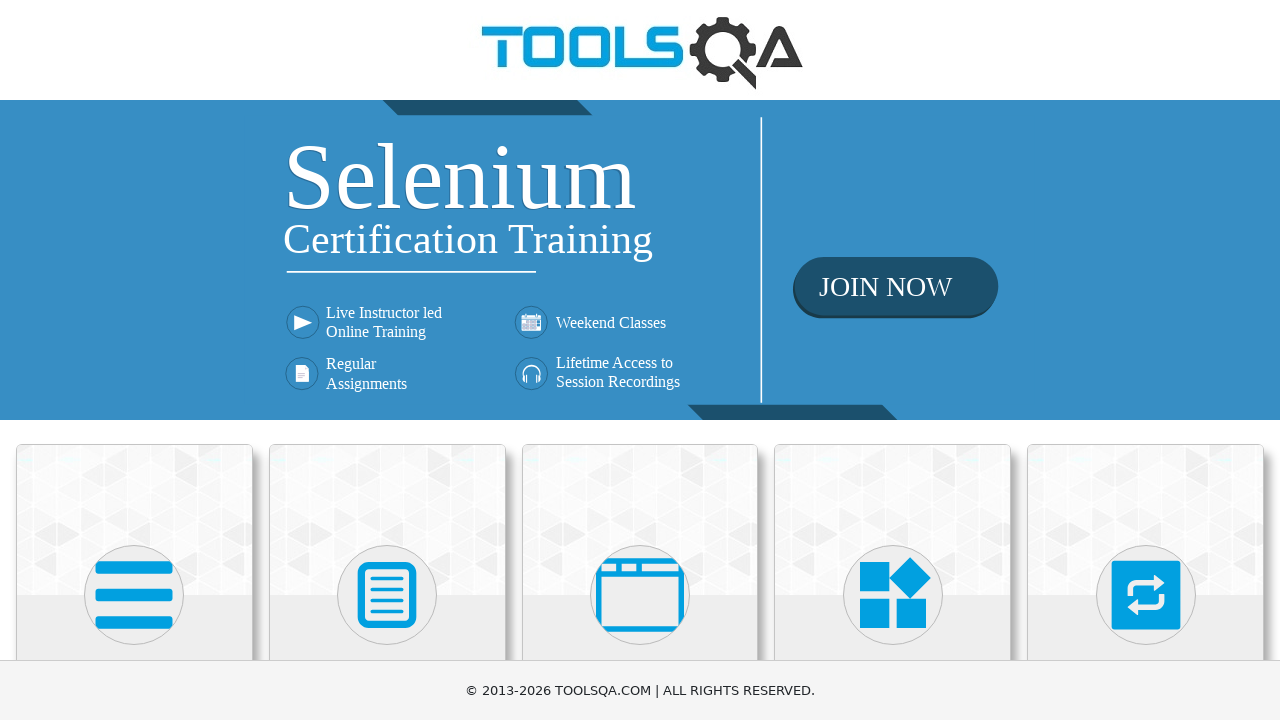

Clicked on Elements section at (134, 360) on xpath=//h5[text()='Elements']
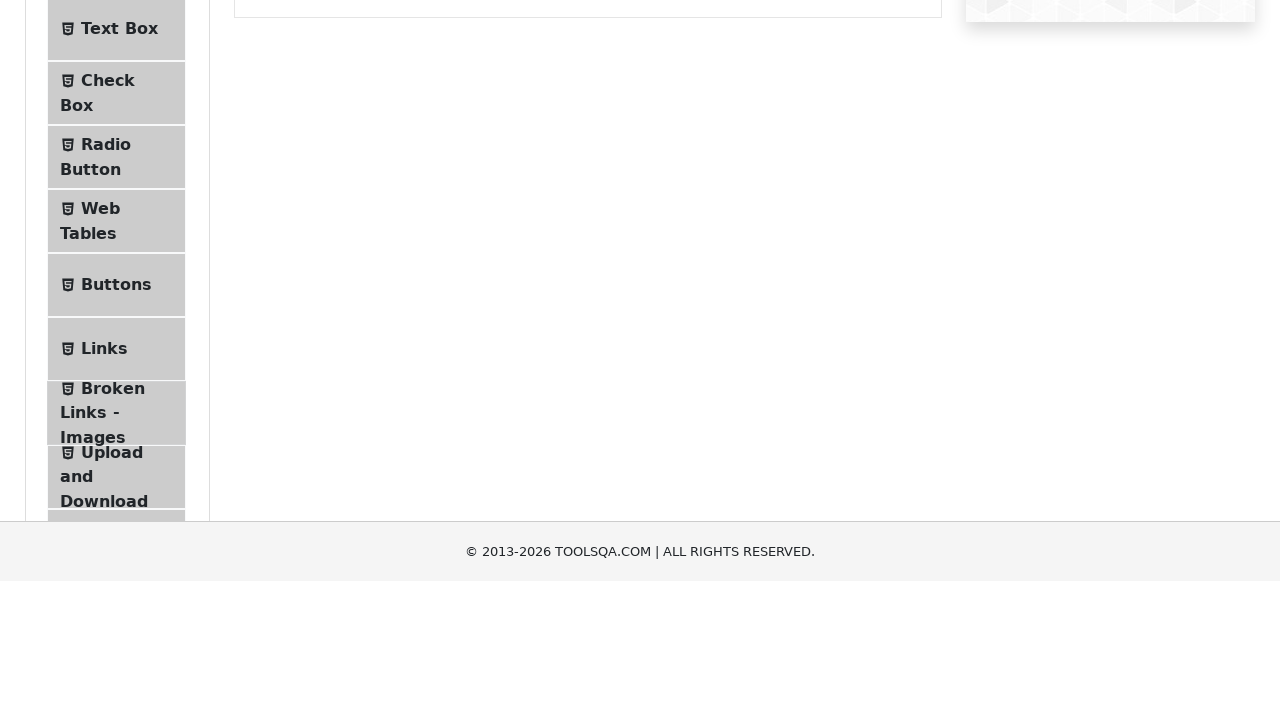

Clicked on Text Box option at (119, 261) on xpath=//span[text()='Text Box']
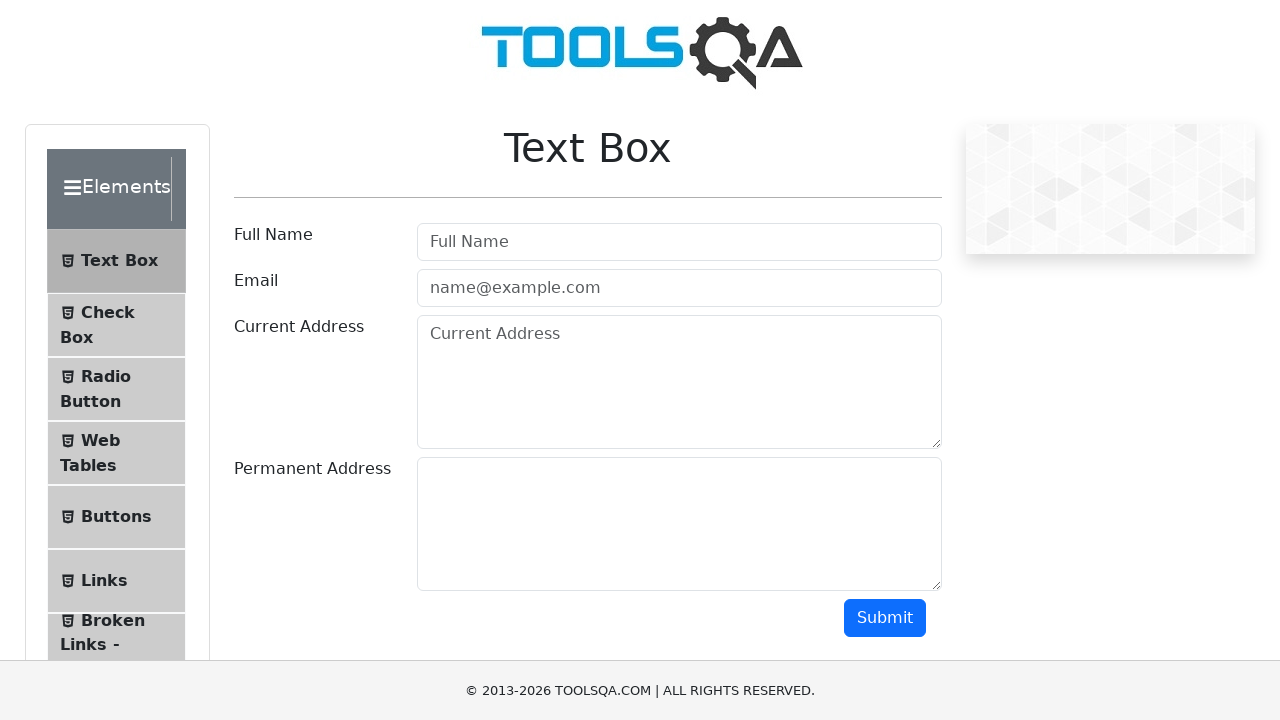

Filled in name field with 'Nick' on #userName
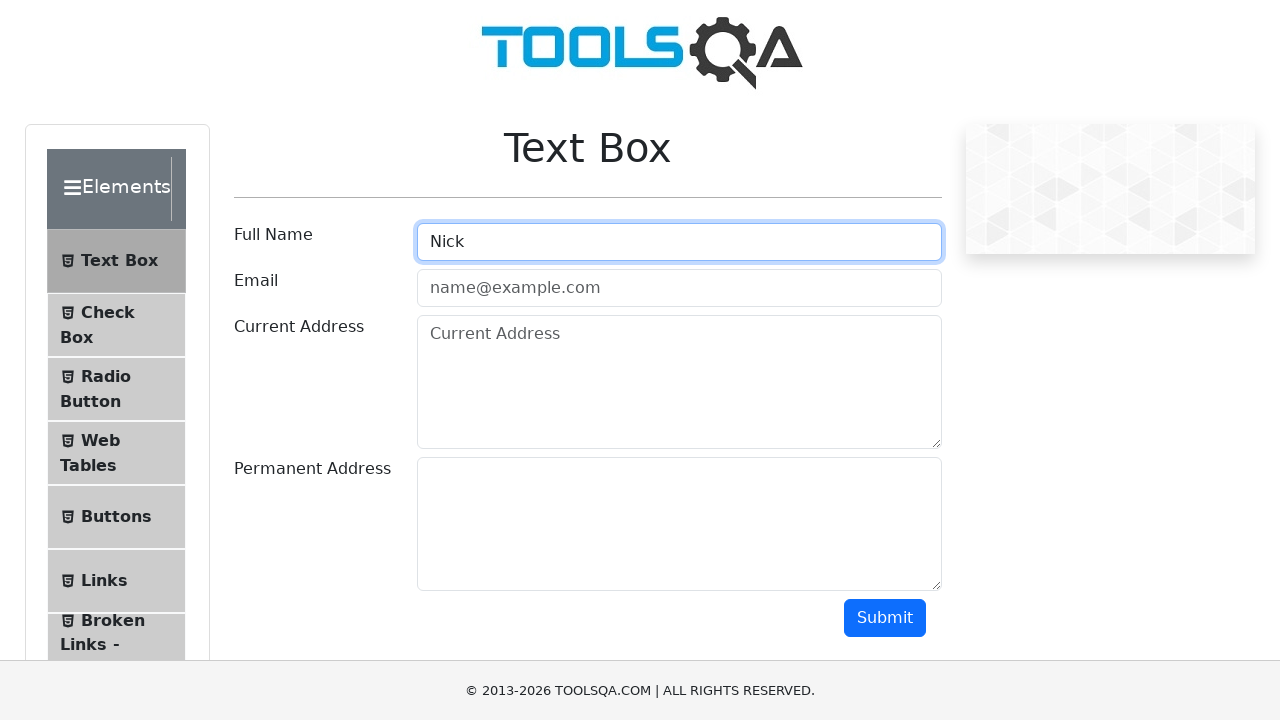

Filled in email field with 'nick@gmail.com' on #userEmail
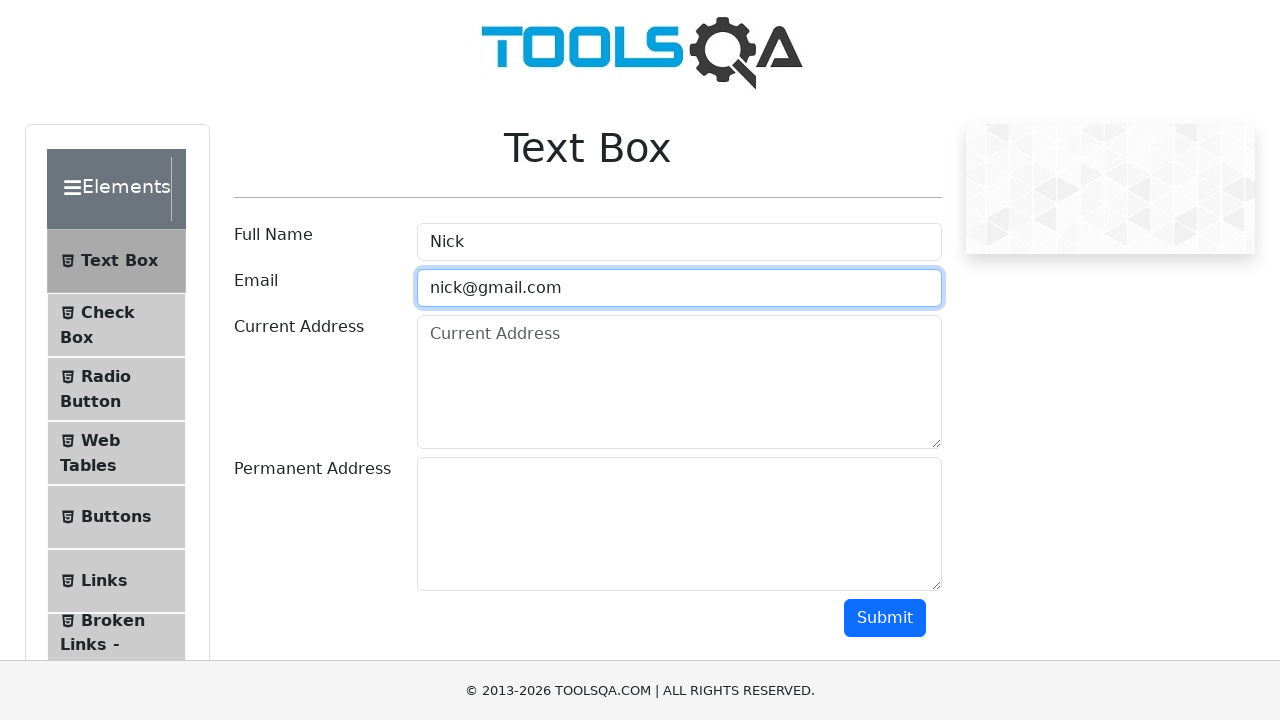

Filled in current address field with '325 Main St' on #currentAddress
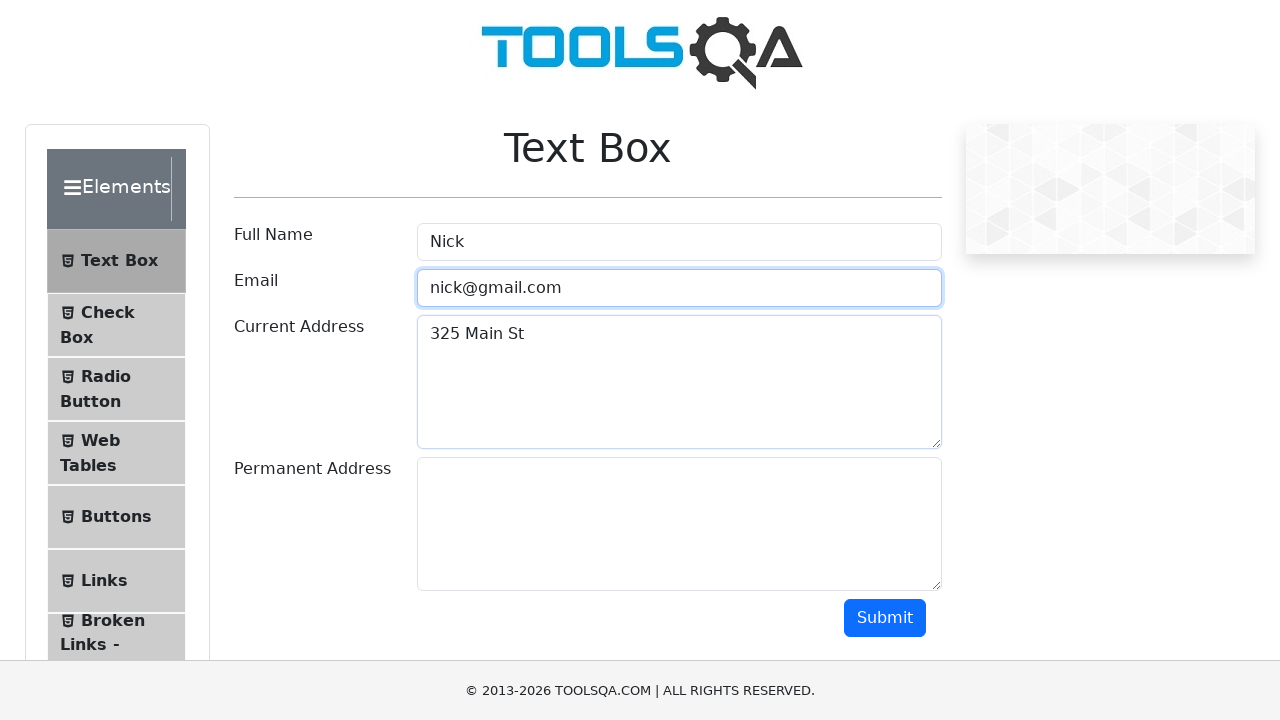

Filled in permanent address field with '576 Main St' on #permanentAddress
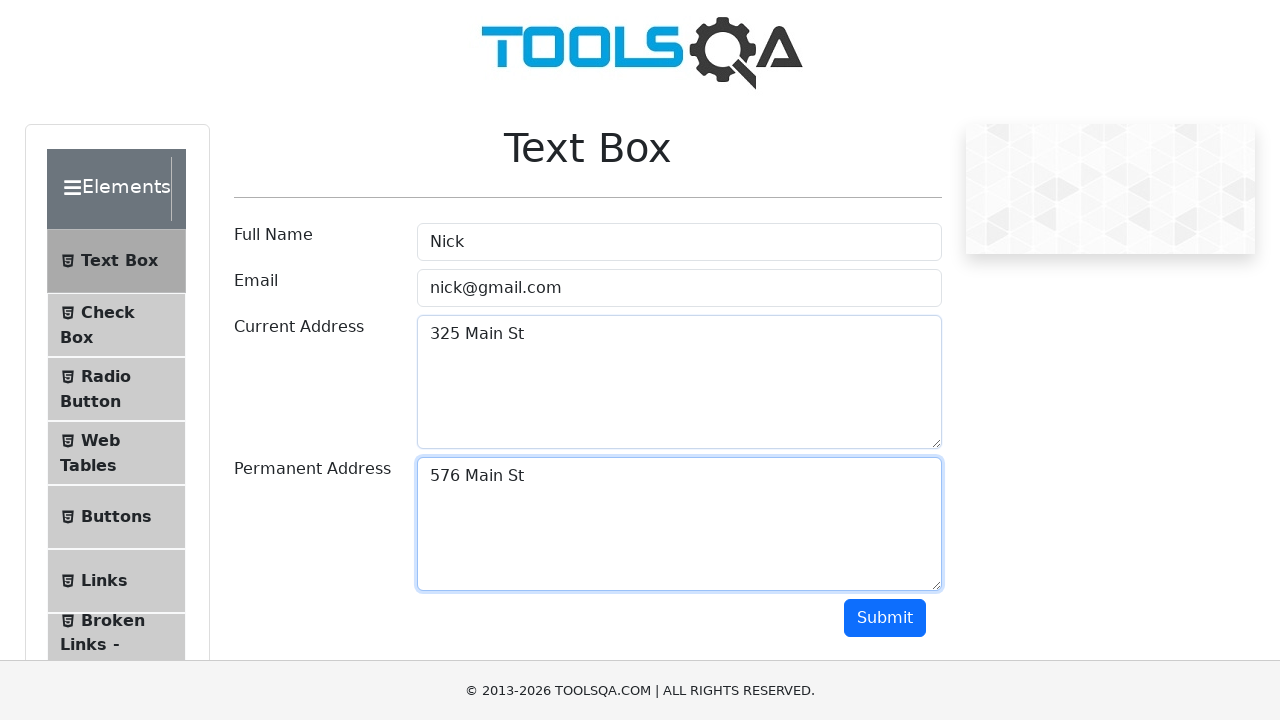

Clicked submit button to submit the form at (885, 618) on #submit
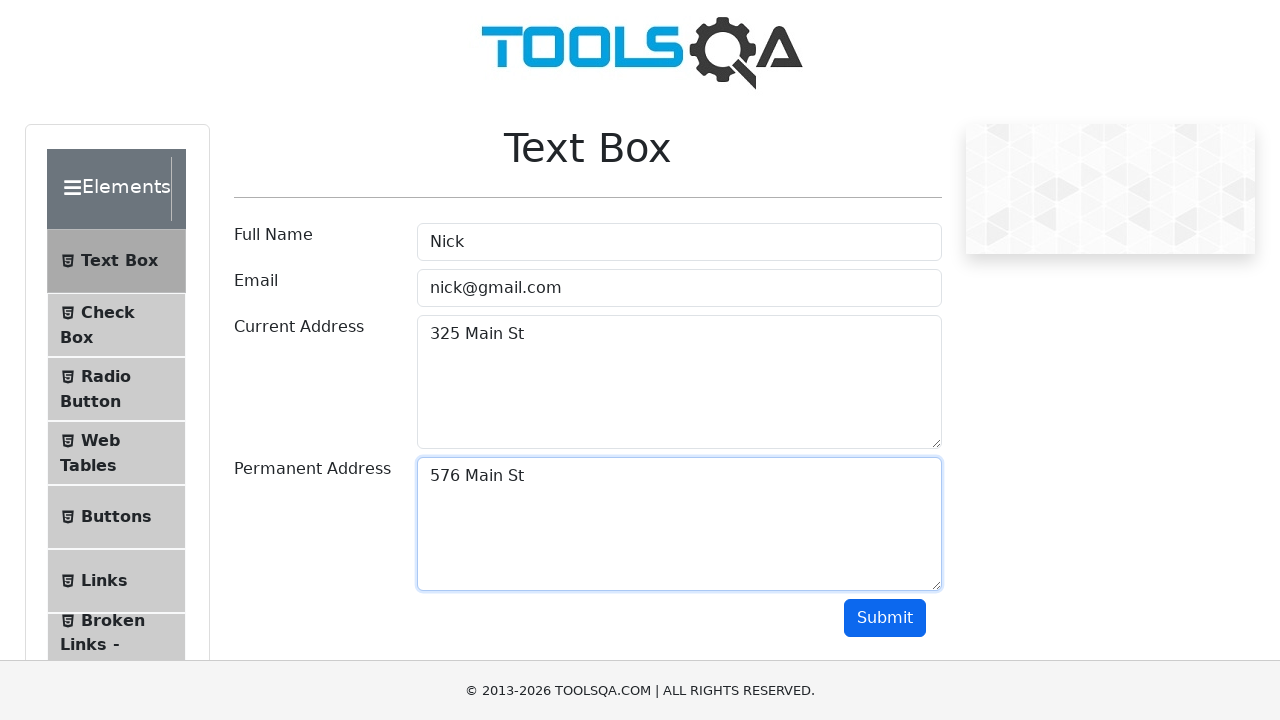

Form output appeared and name field is visible
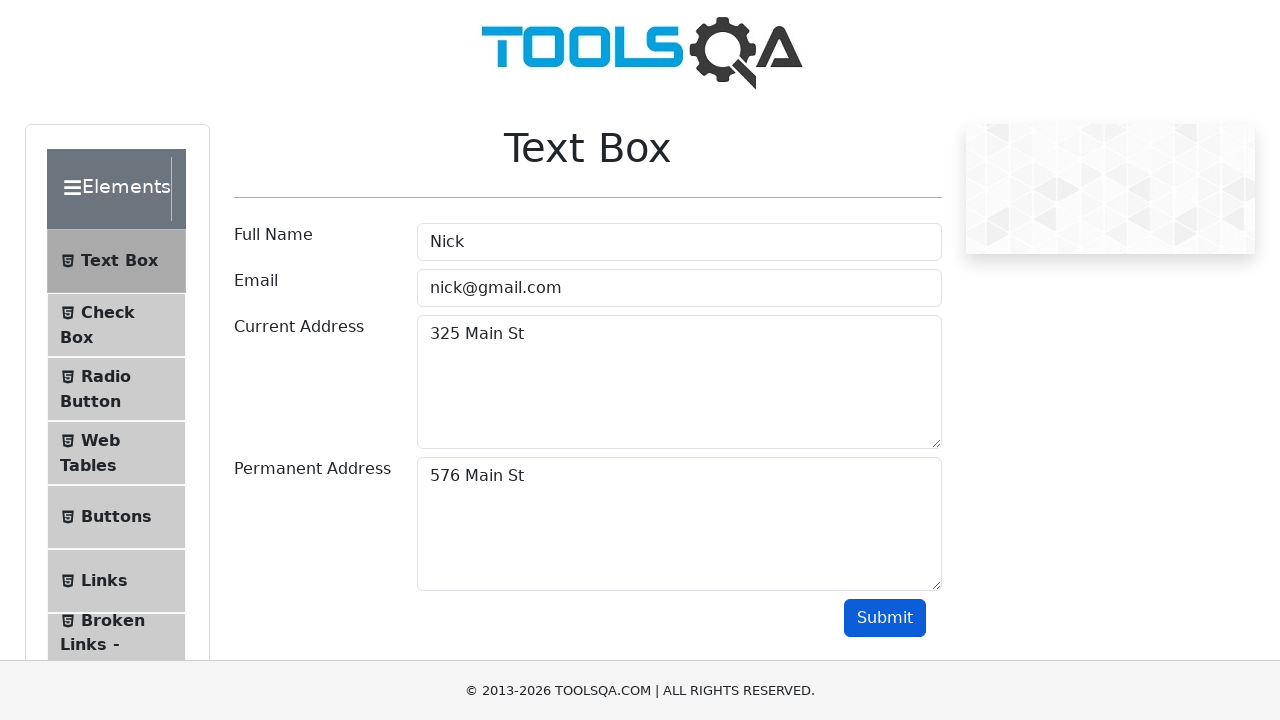

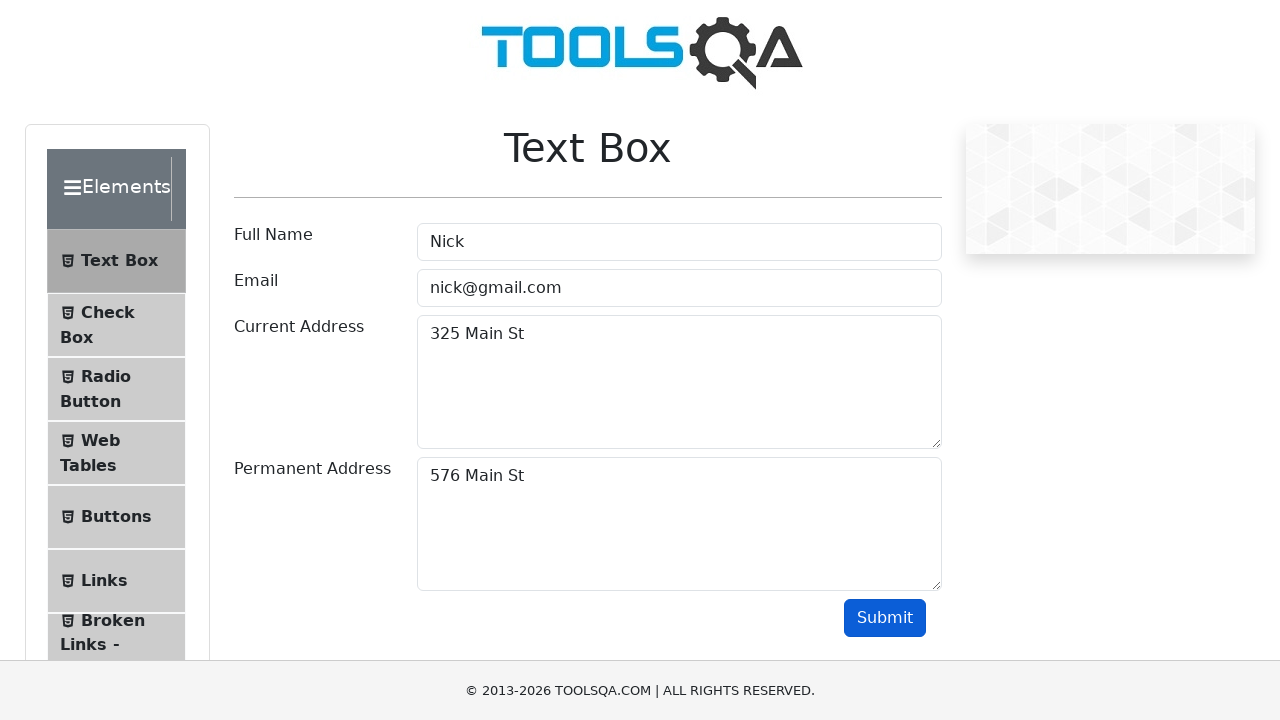